Tests toggling the default (unchecked) checkbox by clicking it to check

Starting URL: https://bonigarcia.dev/selenium-webdriver-java/web-form.html

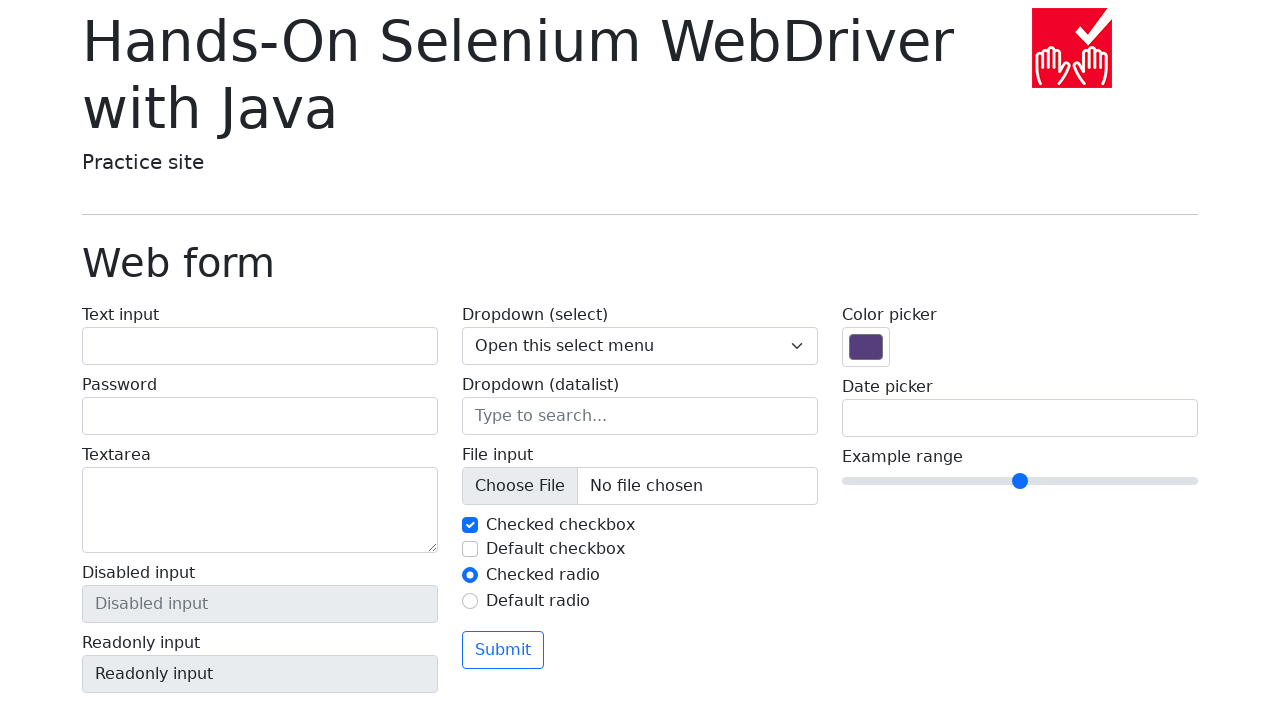

Located default checkbox element with id 'my-check-2'
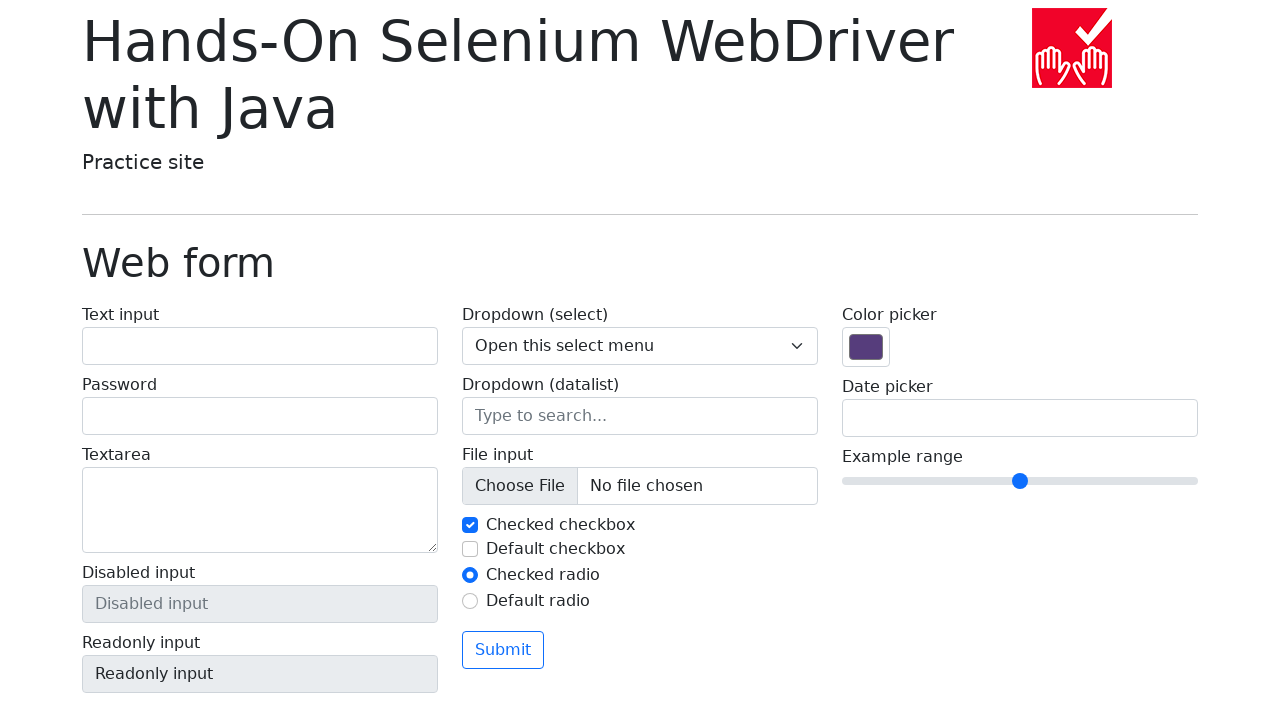

Verified that default checkbox is initially unchecked
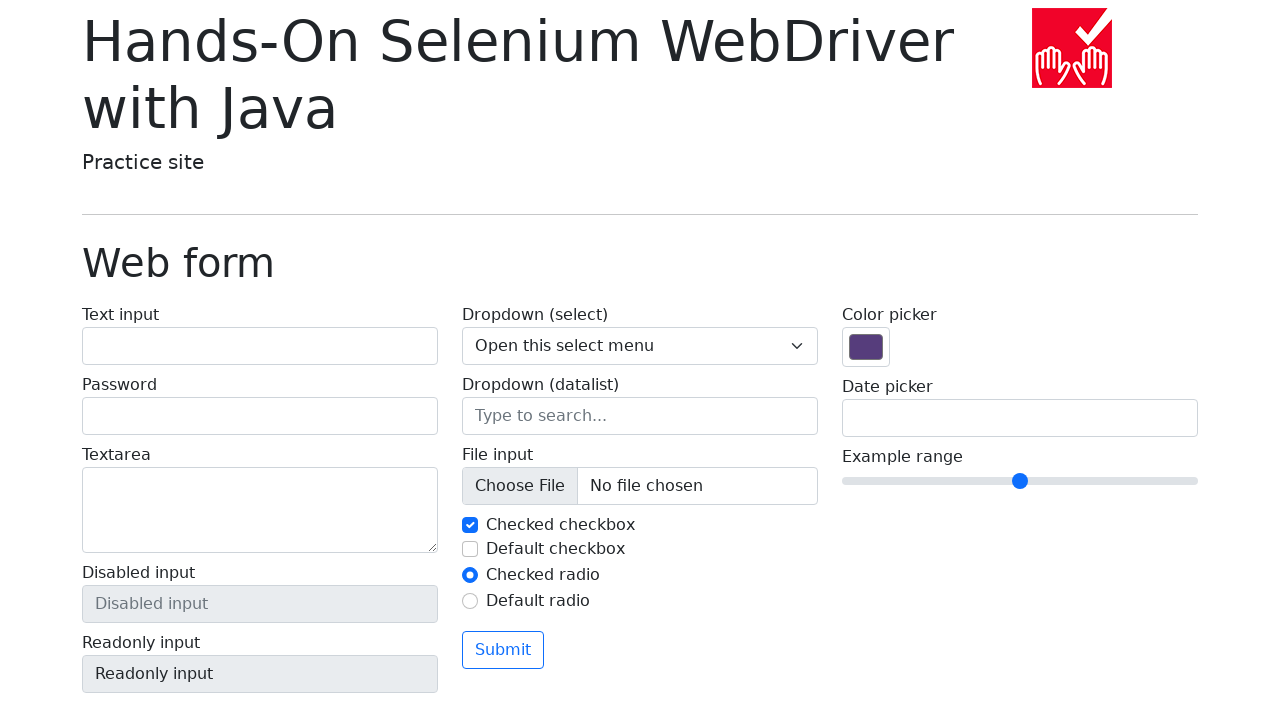

Clicked the default checkbox to check it at (470, 549) on #my-check-2
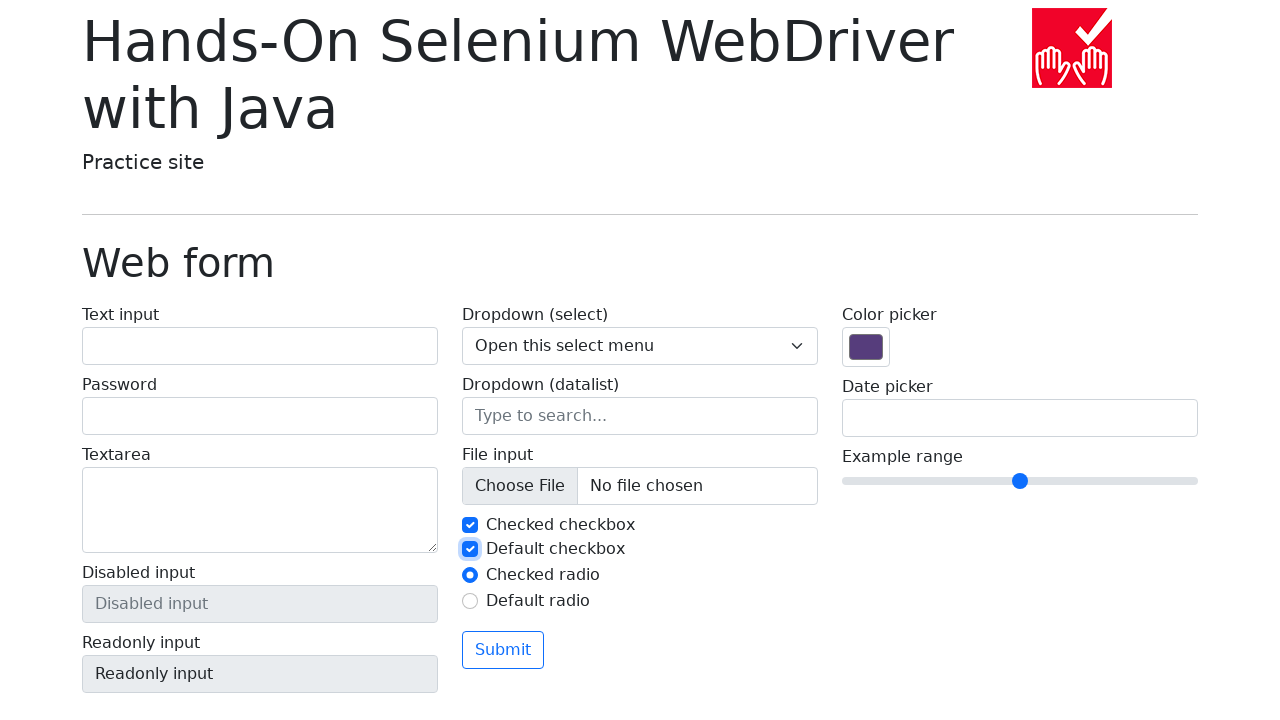

Verified that checkbox is now checked after clicking
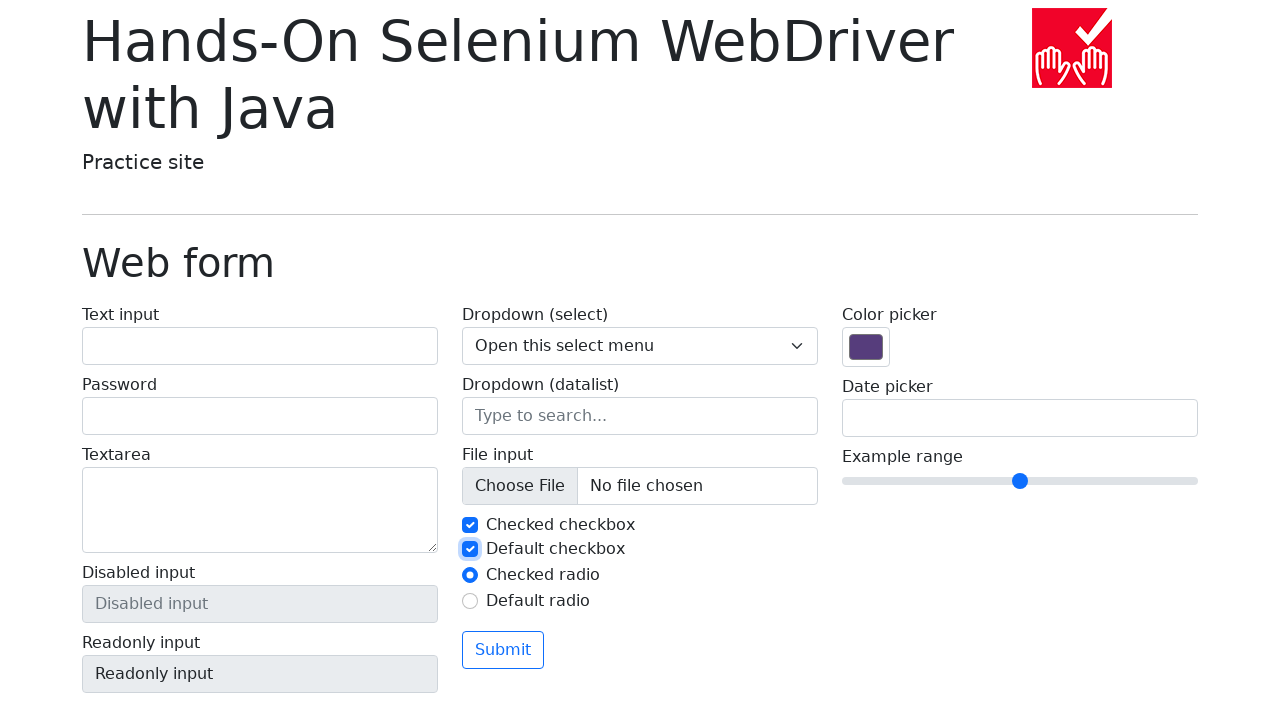

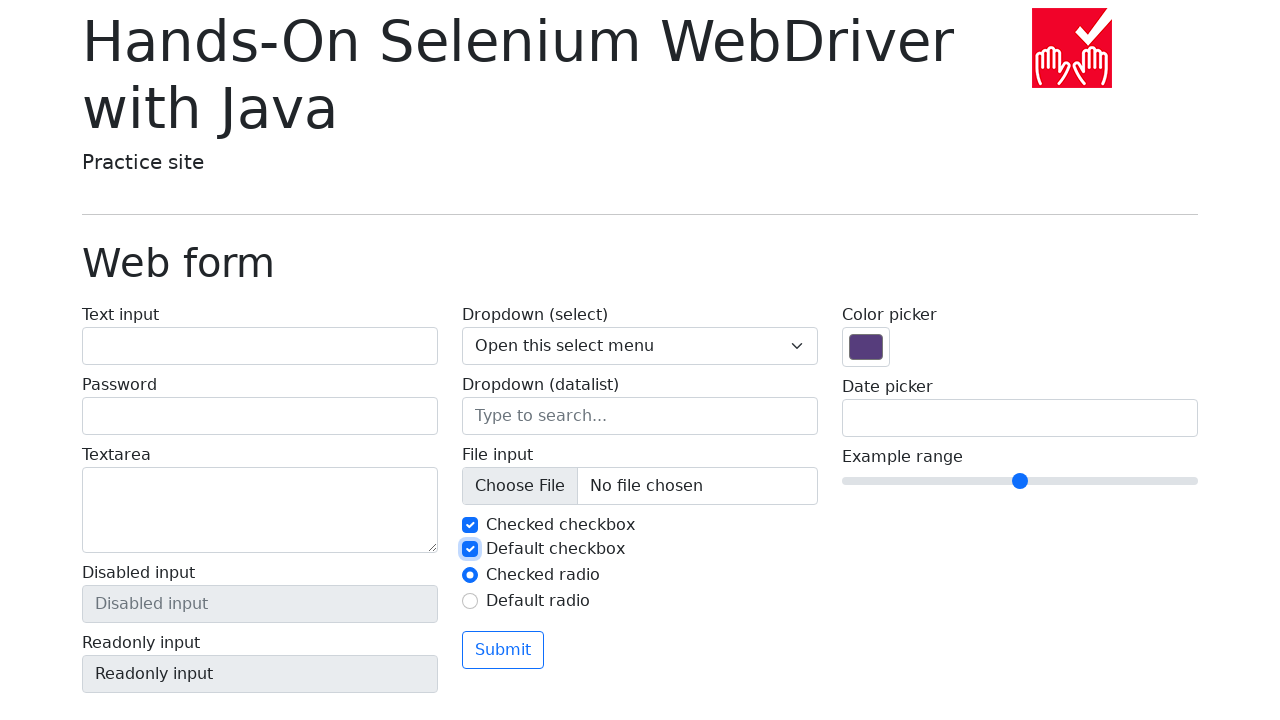